Tests the Aurora Forecast portal interface by switching from Alaska to Europe region view and navigating through forecast dates using the navigation buttons.

Starting URL: https://www.gi.alaska.edu/monitors/aurora-forecast

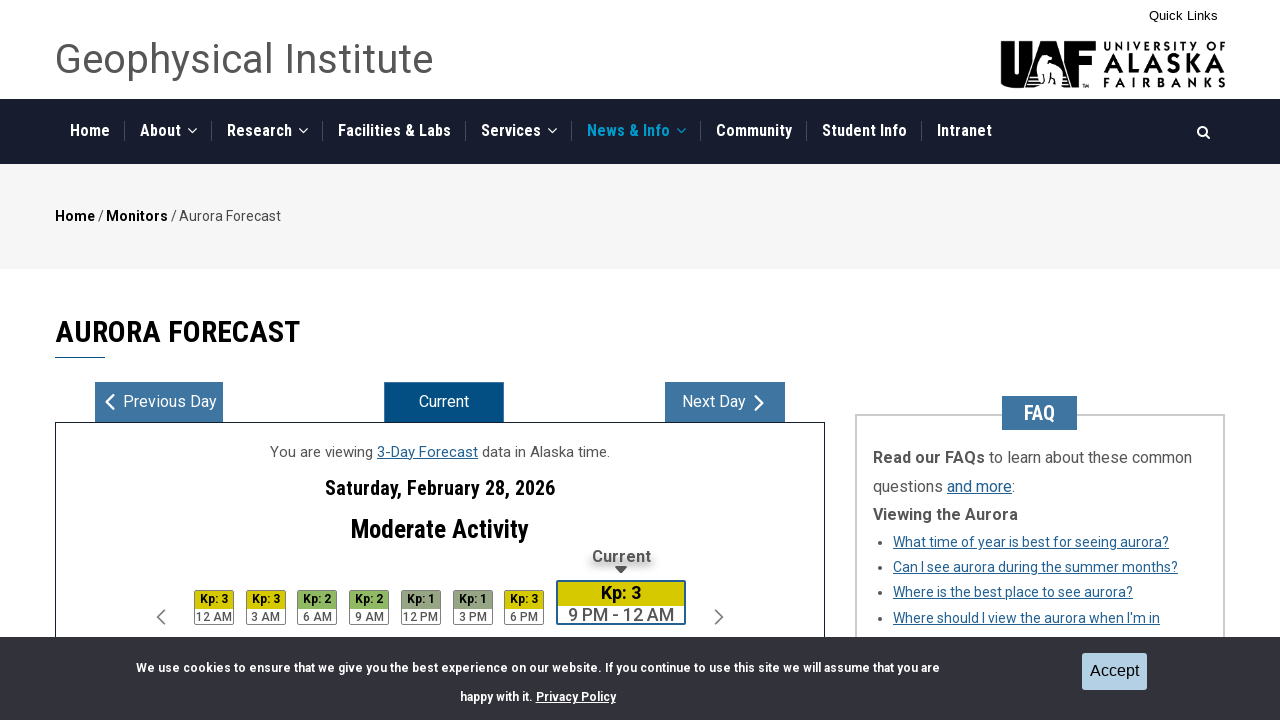

Retrieved initial Alaska map image source
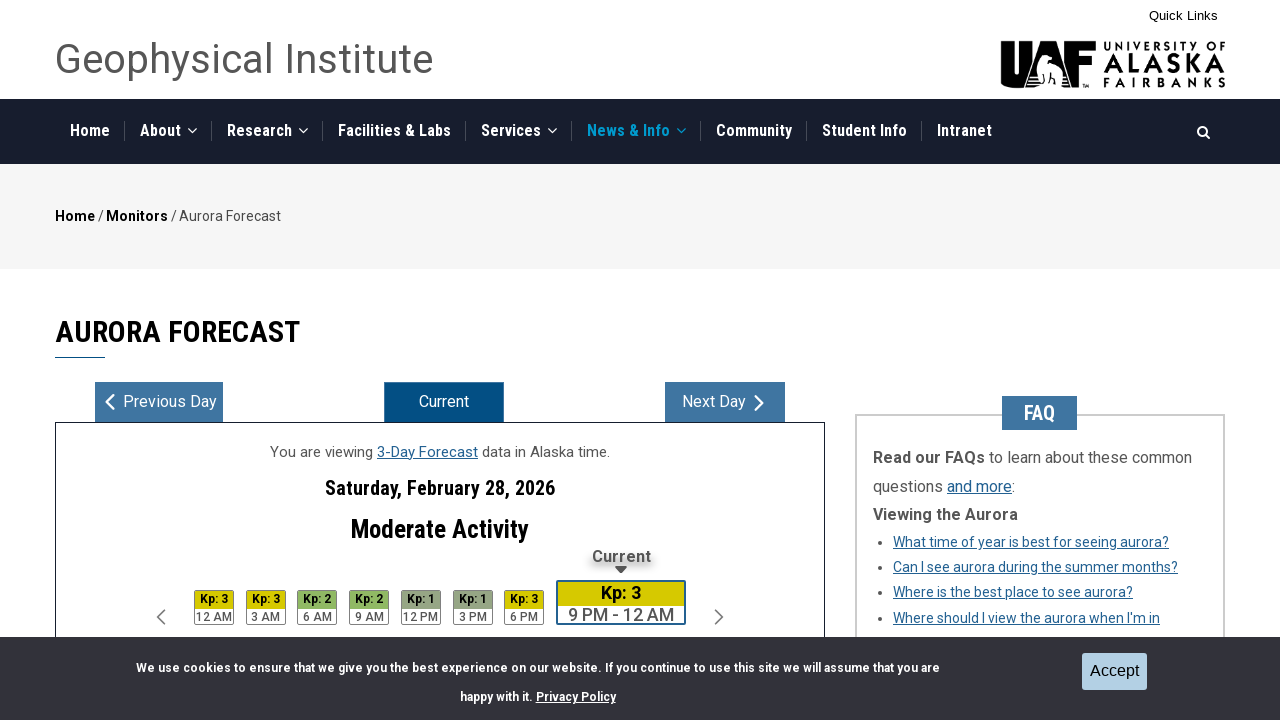

Retrieved initial forecast date
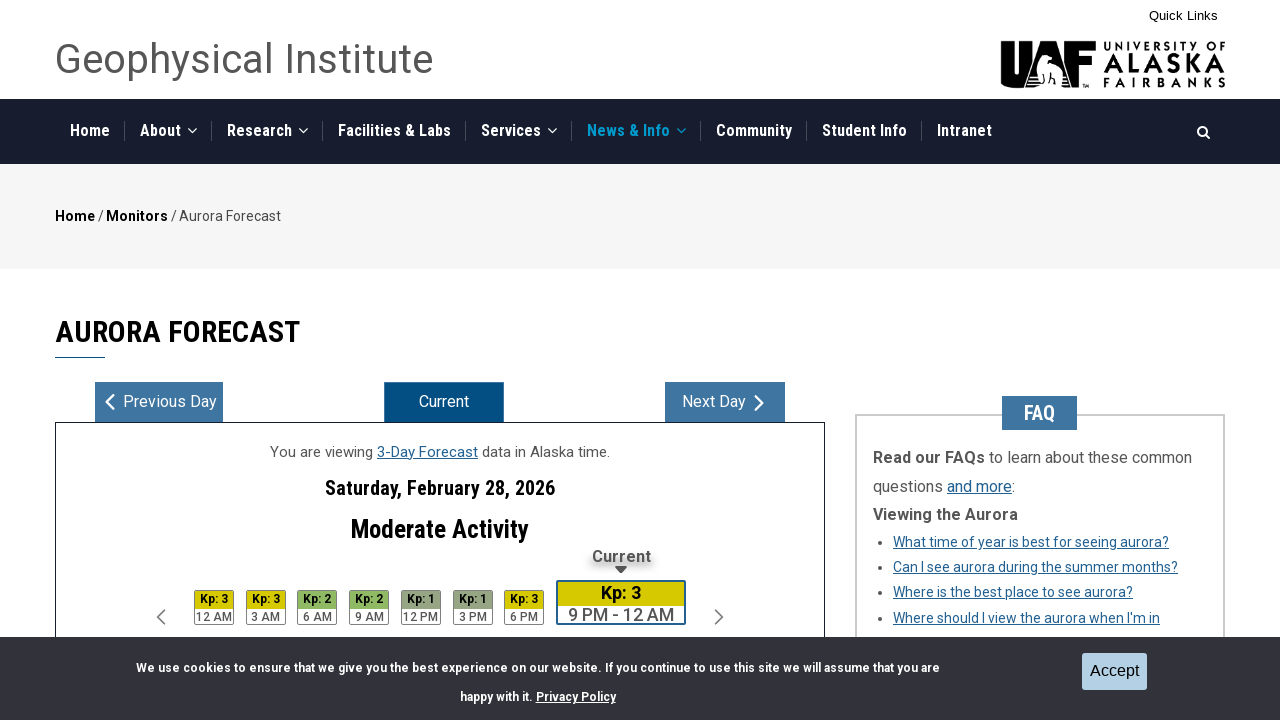

Clicked Europe region button to switch from Alaska view at (340, 361) on #eu-map
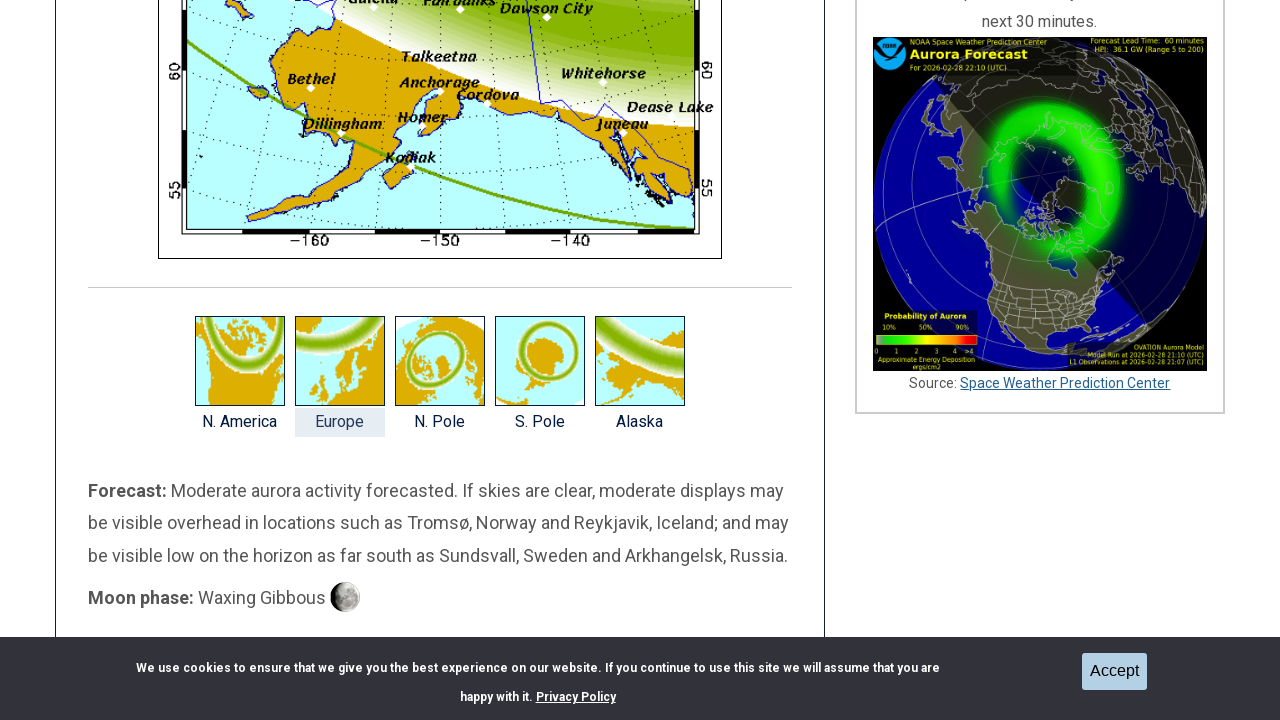

Confirmed map image changed after region switch to Europe
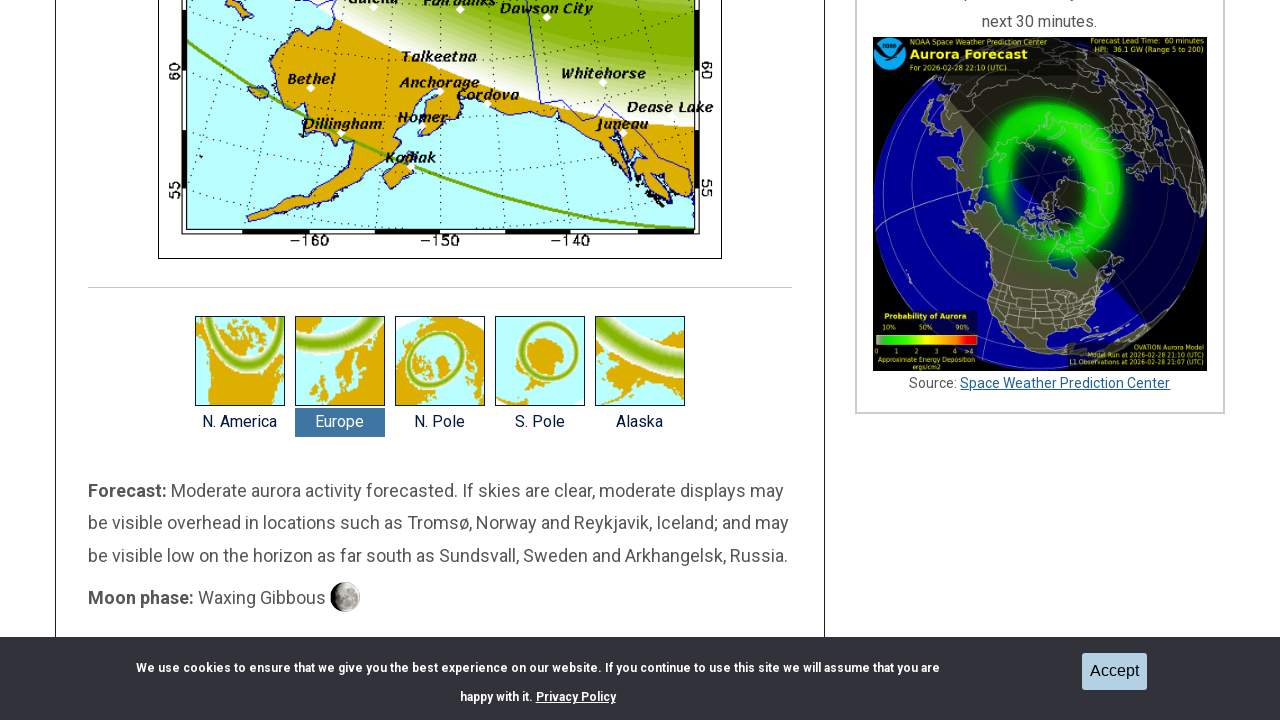

Clicked right navigation button to advance to next forecast day at (725, 361) on #right-nav
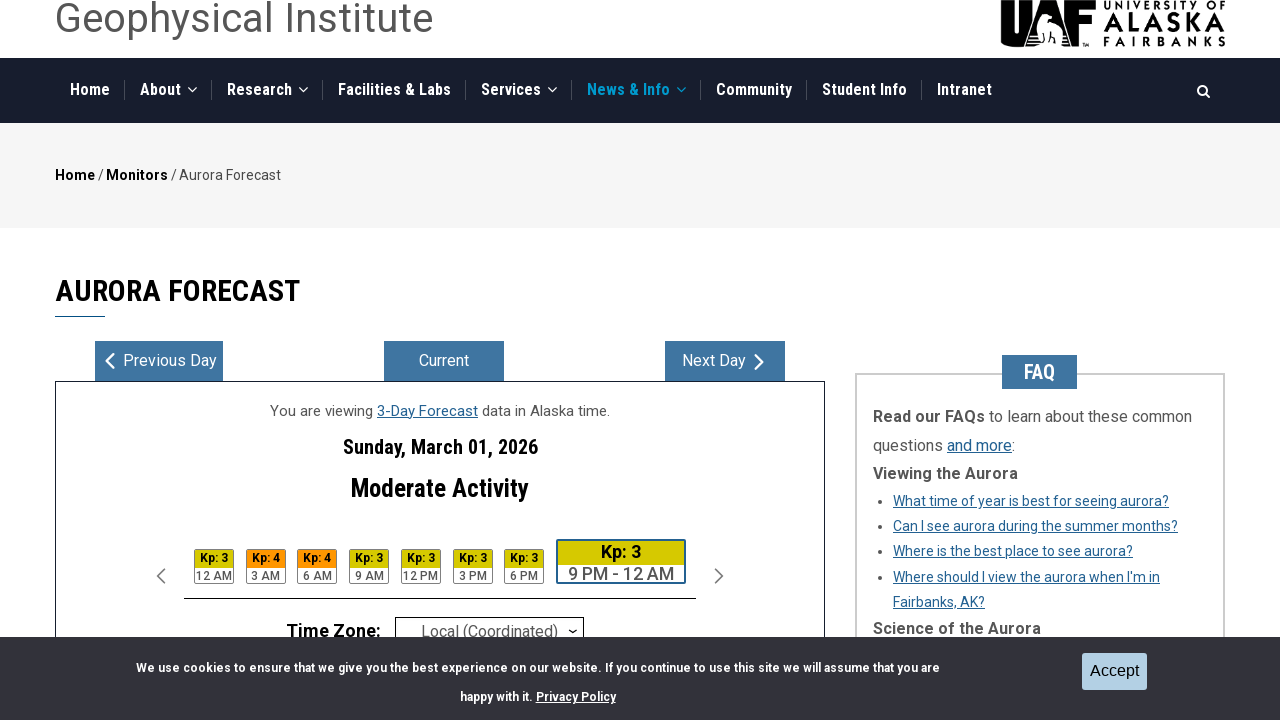

Confirmed forecast date updated after navigation
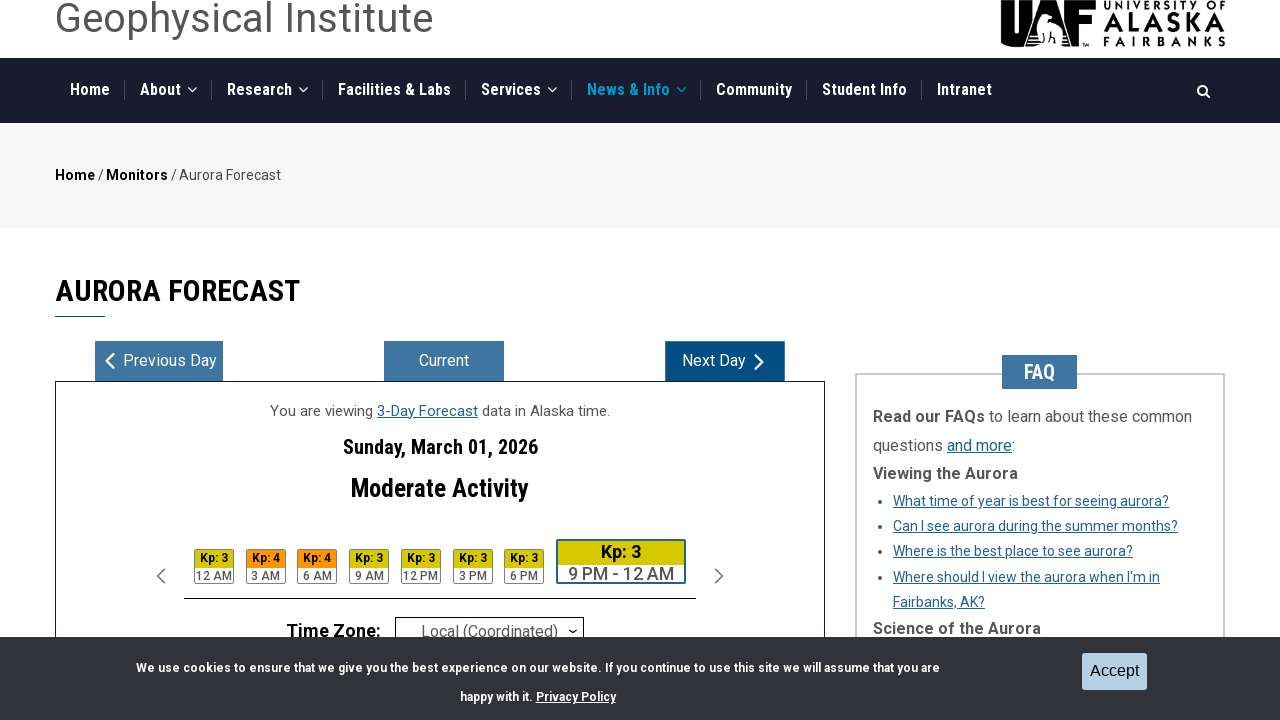

Retrieved updated forecast date
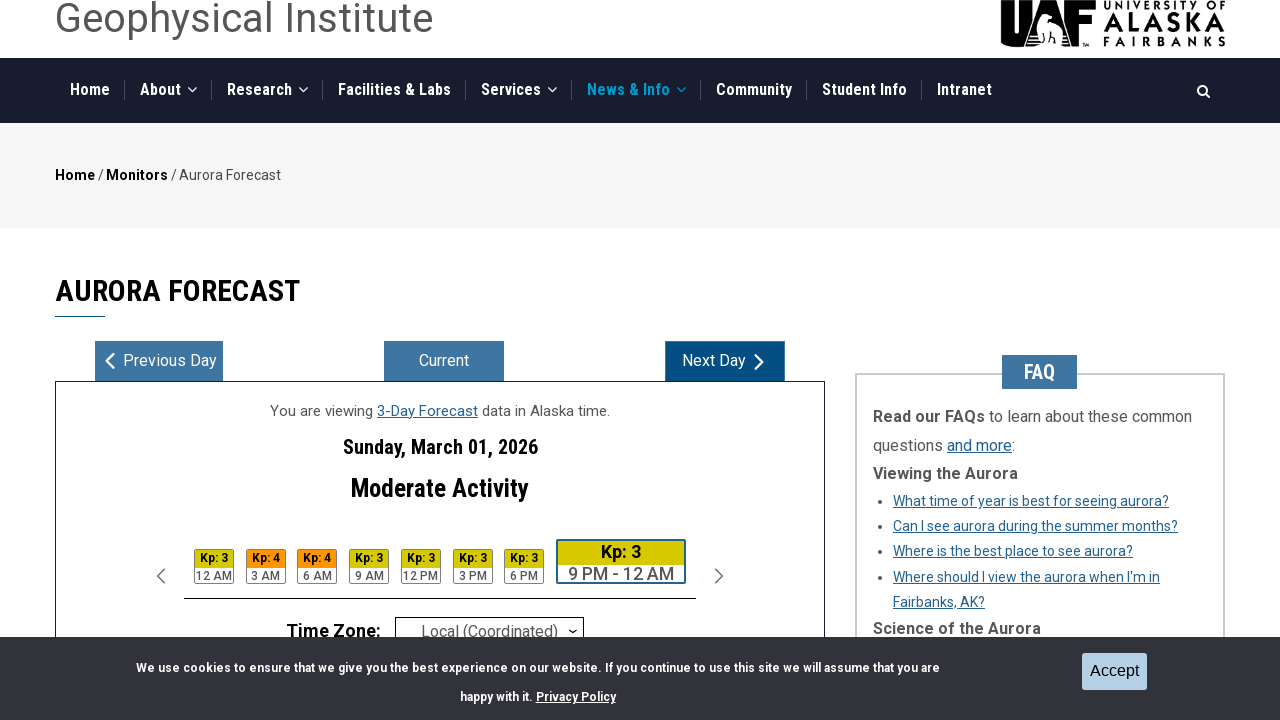

Captured current forecast date before navigation (iteration 1/7)
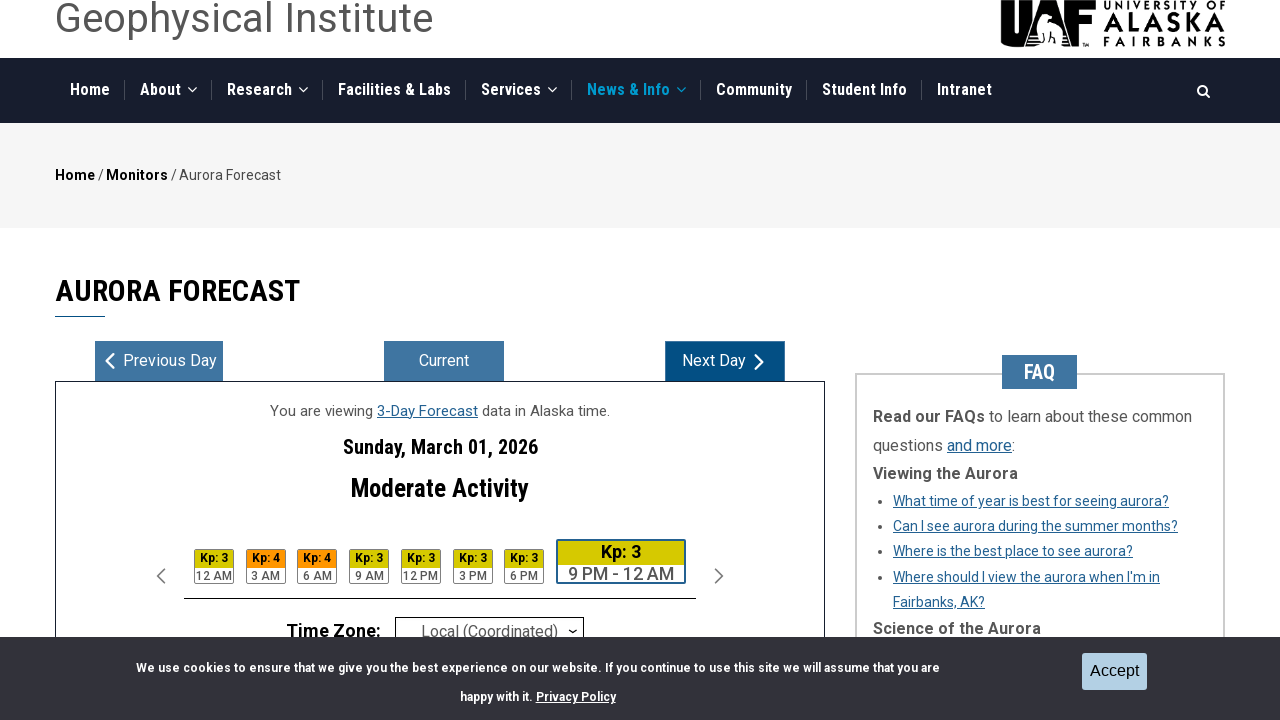

Clicked right navigation button to advance forecast (iteration 1/7) at (725, 361) on #right-nav
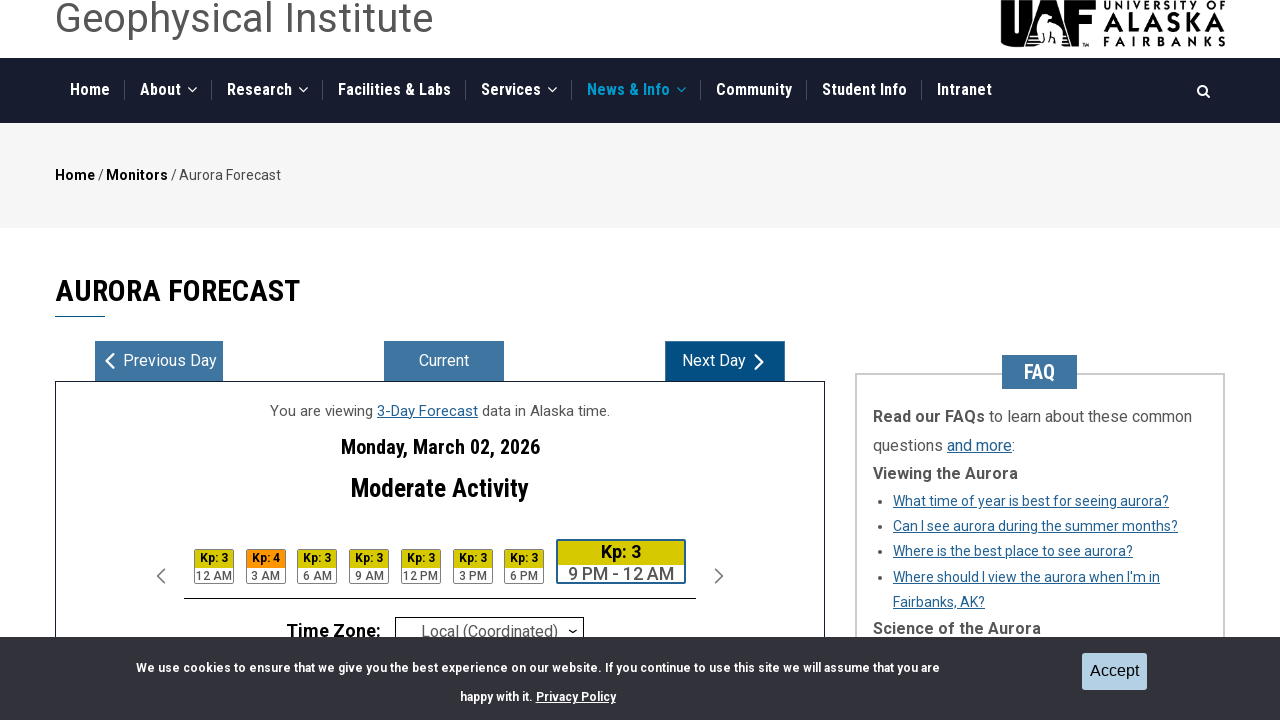

Confirmed forecast date updated (iteration 1/7)
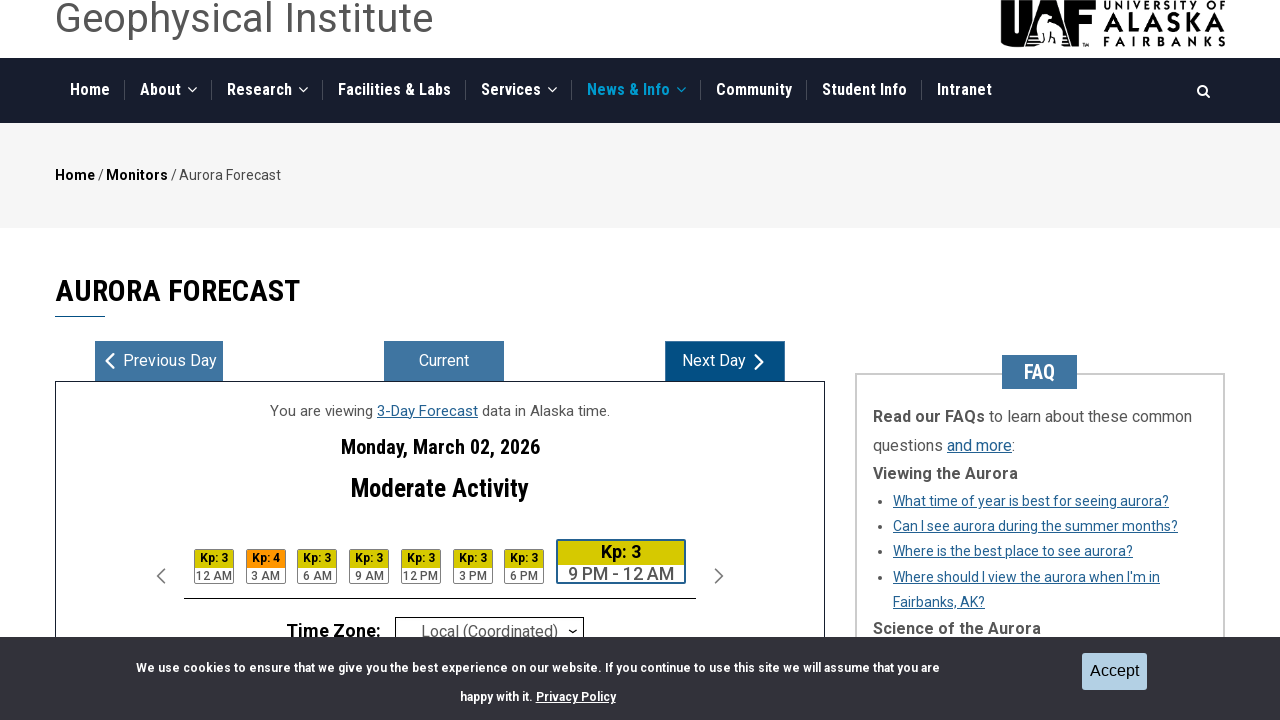

Captured current forecast date before navigation (iteration 2/7)
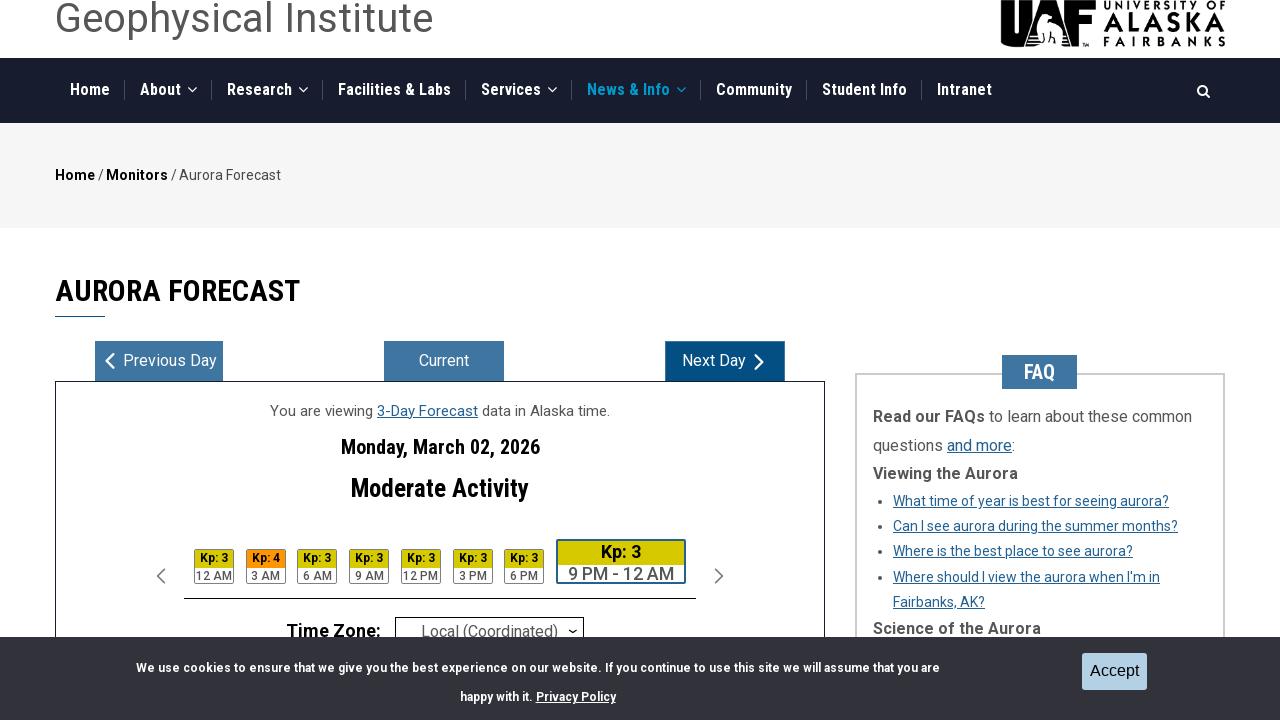

Clicked right navigation button to advance forecast (iteration 2/7) at (725, 361) on #right-nav
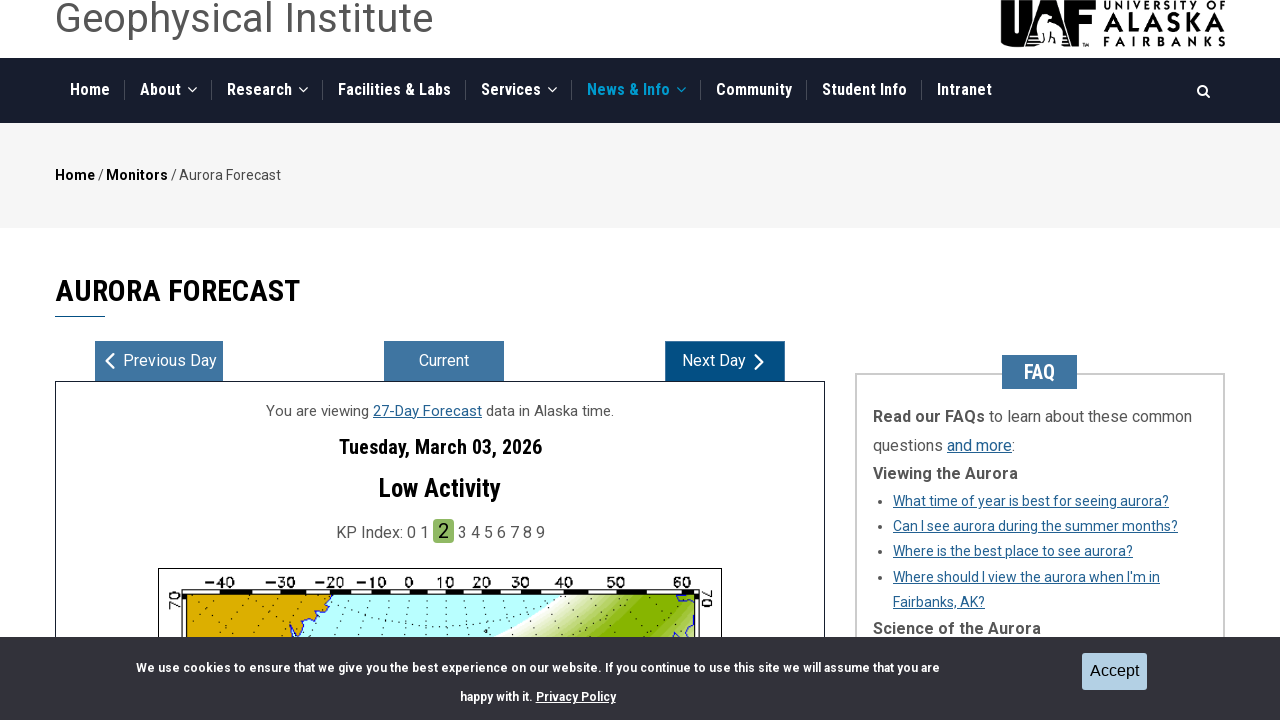

Confirmed forecast date updated (iteration 2/7)
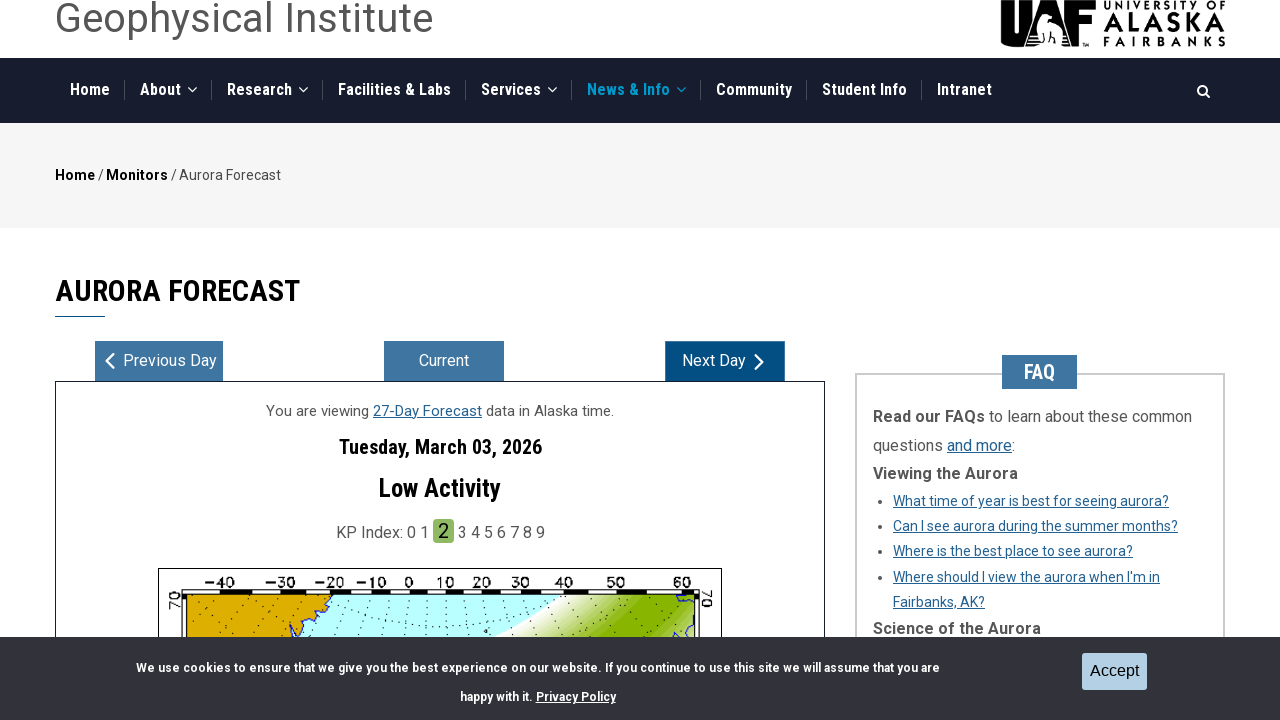

Captured current forecast date before navigation (iteration 3/7)
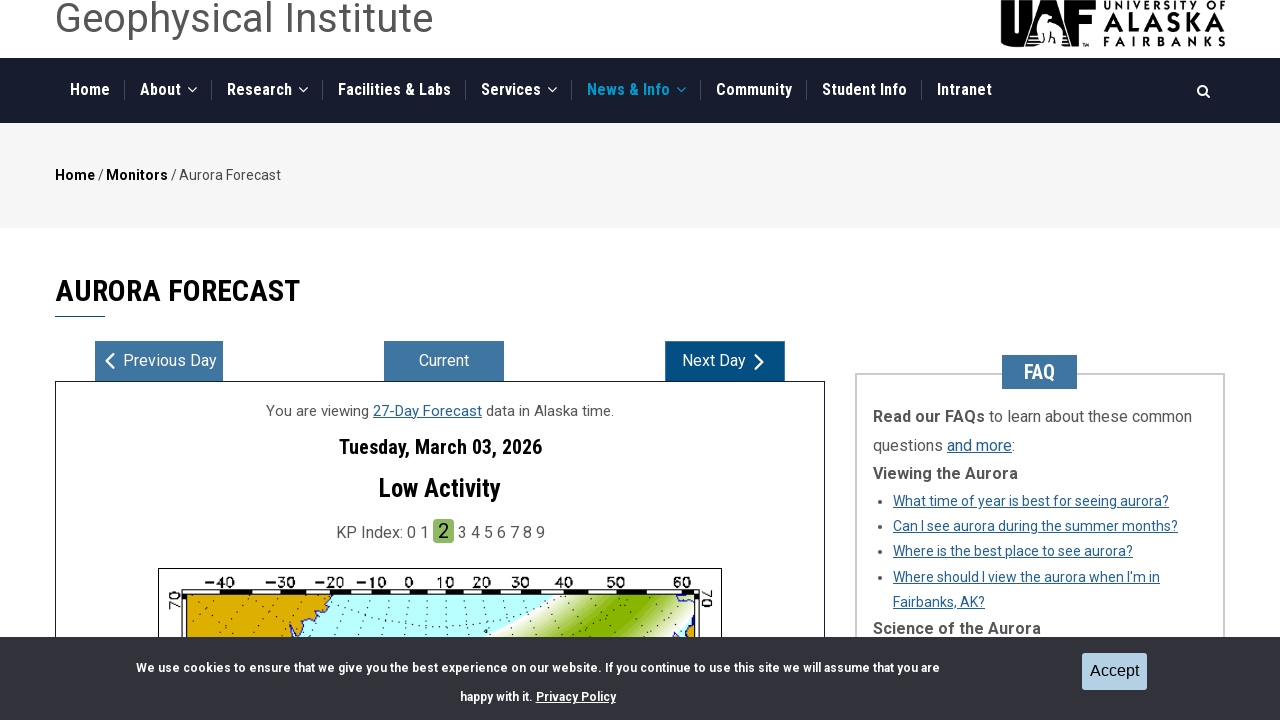

Clicked right navigation button to advance forecast (iteration 3/7) at (725, 361) on #right-nav
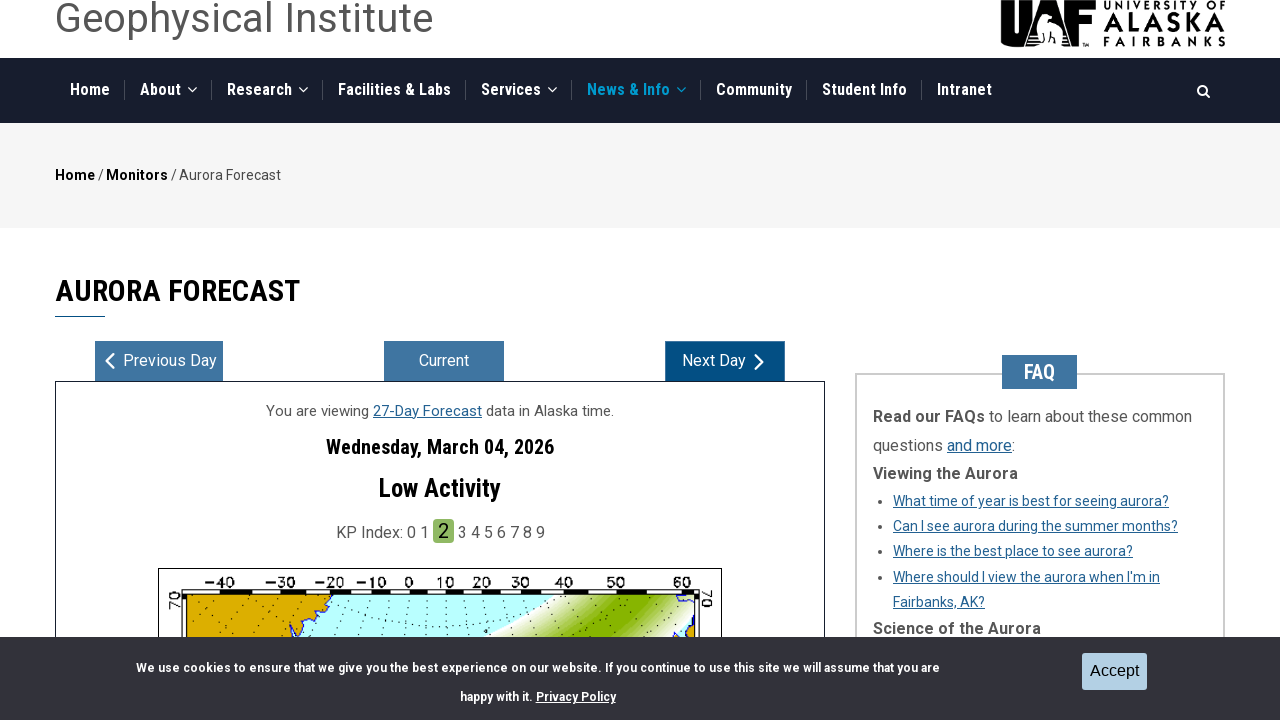

Confirmed forecast date updated (iteration 3/7)
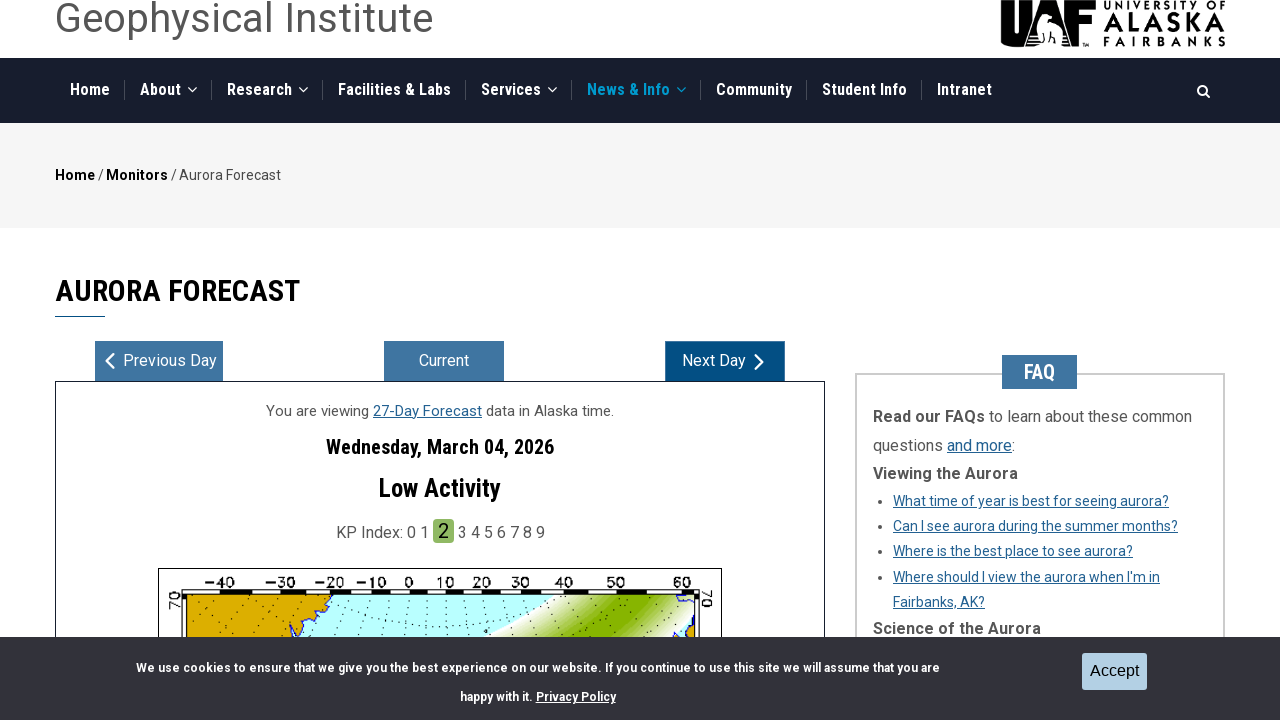

Captured current forecast date before navigation (iteration 4/7)
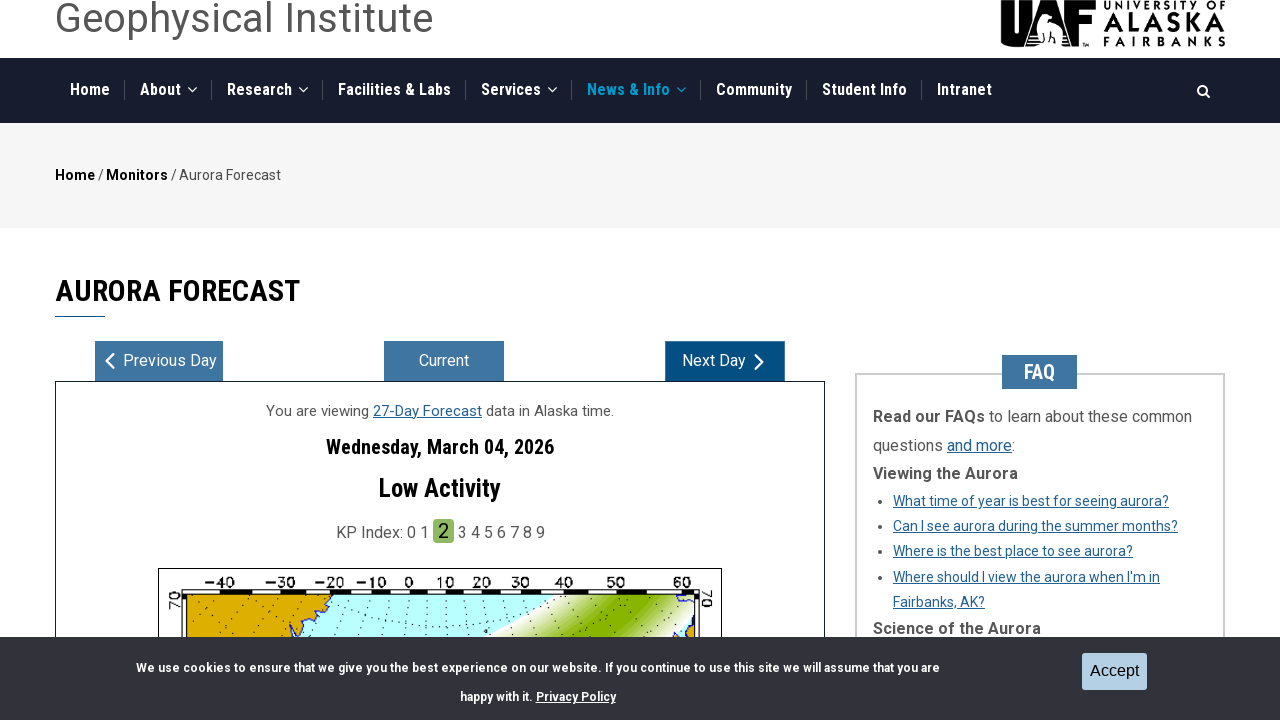

Clicked right navigation button to advance forecast (iteration 4/7) at (725, 361) on #right-nav
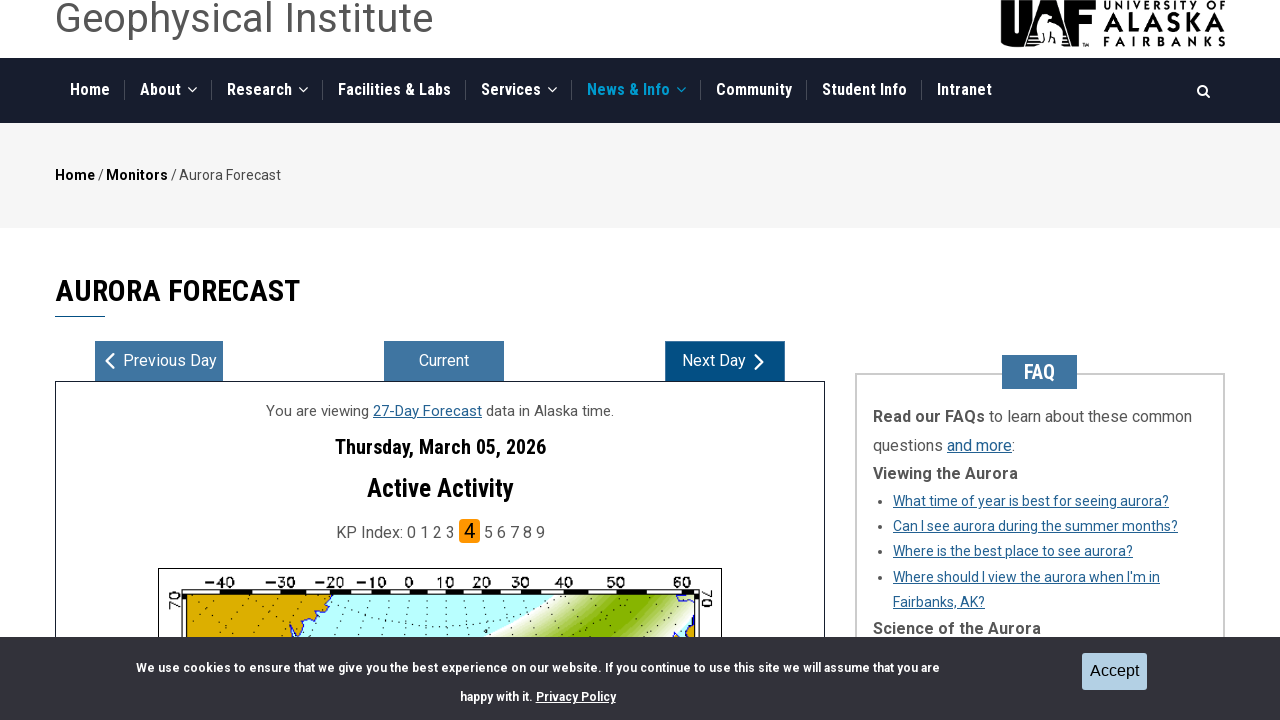

Confirmed forecast date updated (iteration 4/7)
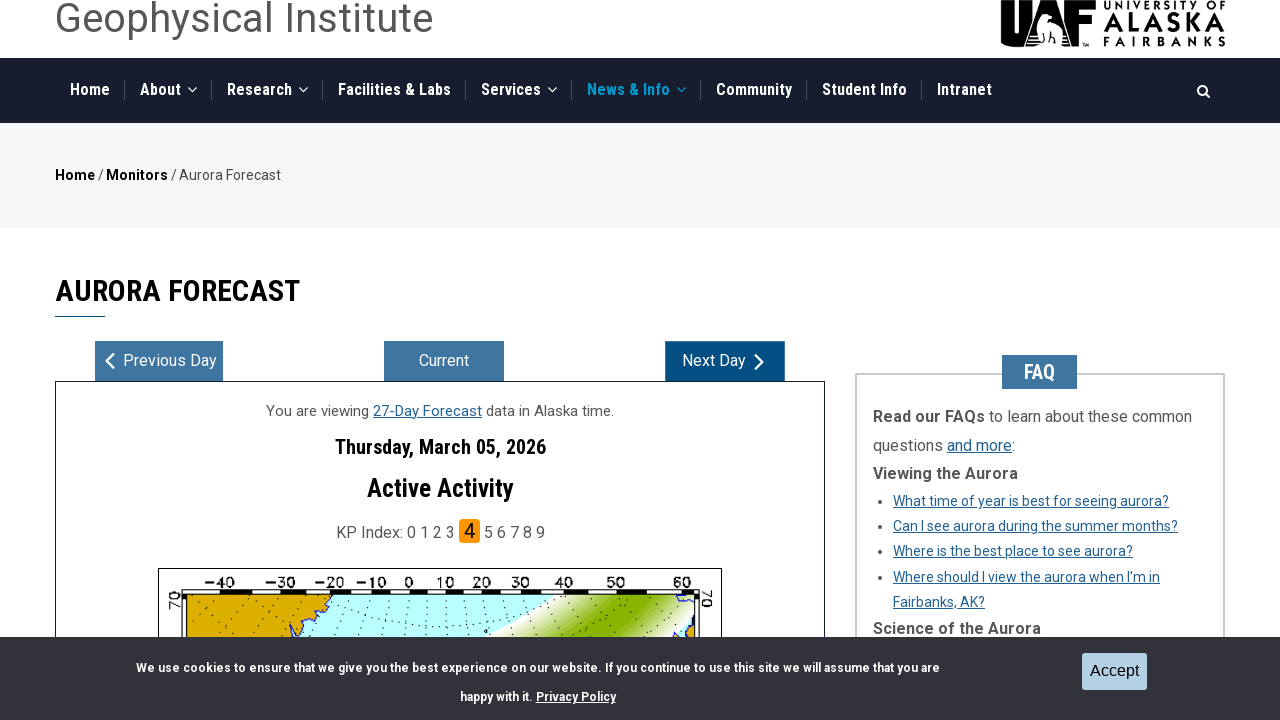

Captured current forecast date before navigation (iteration 5/7)
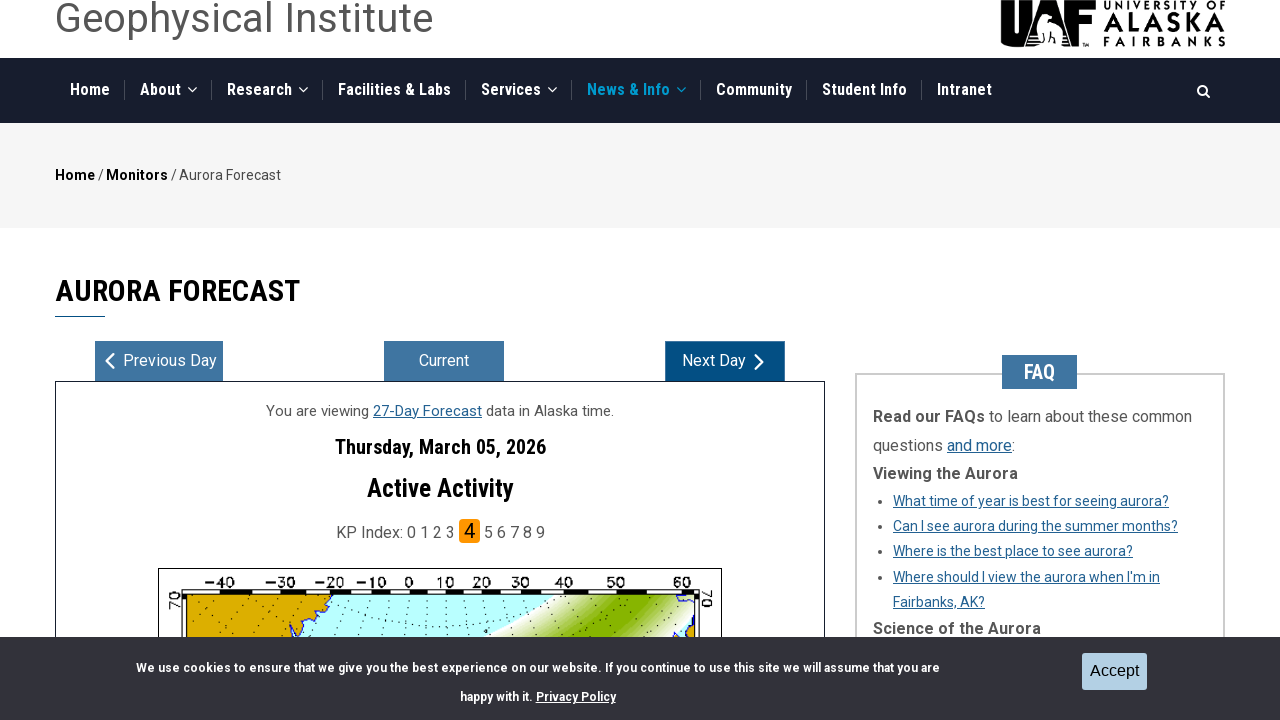

Clicked right navigation button to advance forecast (iteration 5/7) at (725, 361) on #right-nav
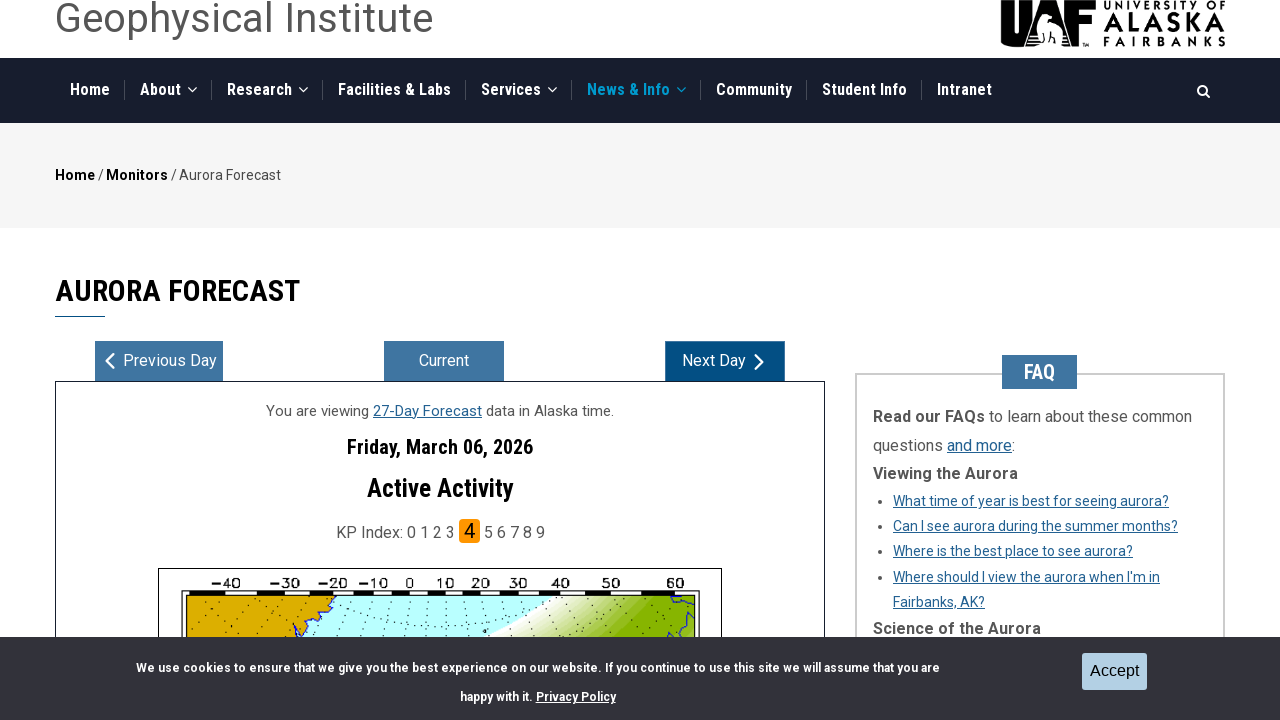

Confirmed forecast date updated (iteration 5/7)
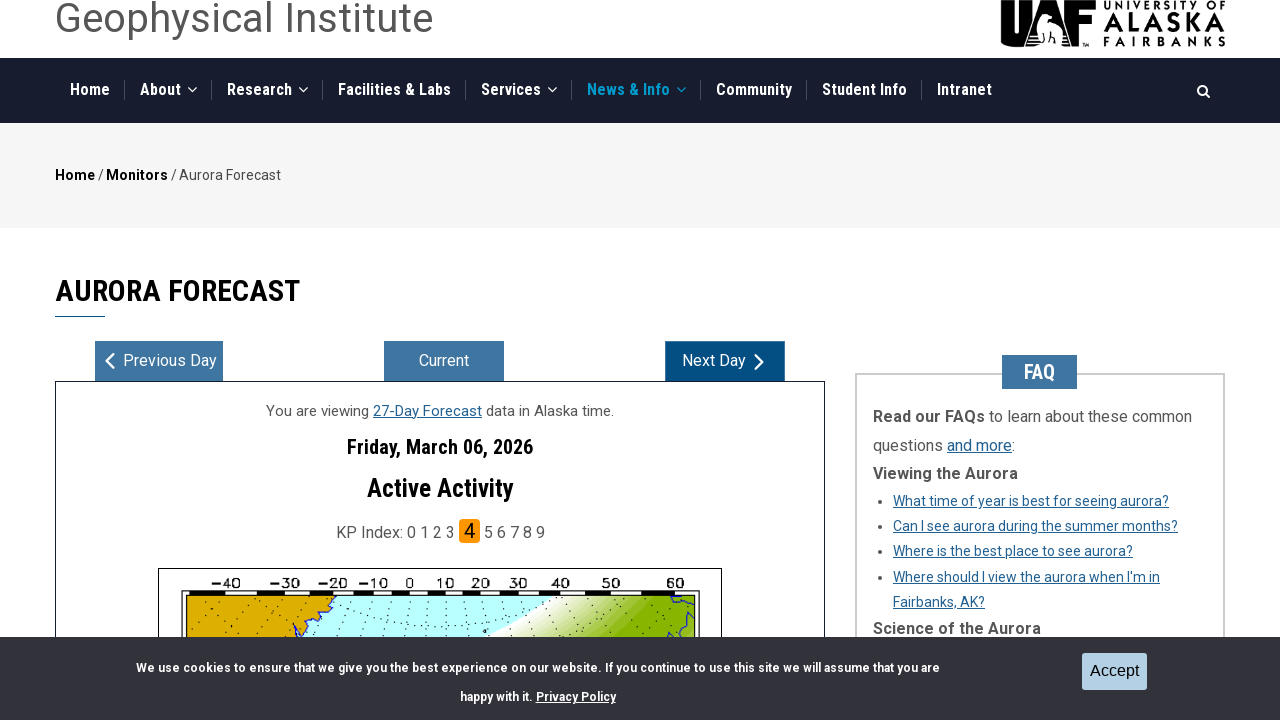

Captured current forecast date before navigation (iteration 6/7)
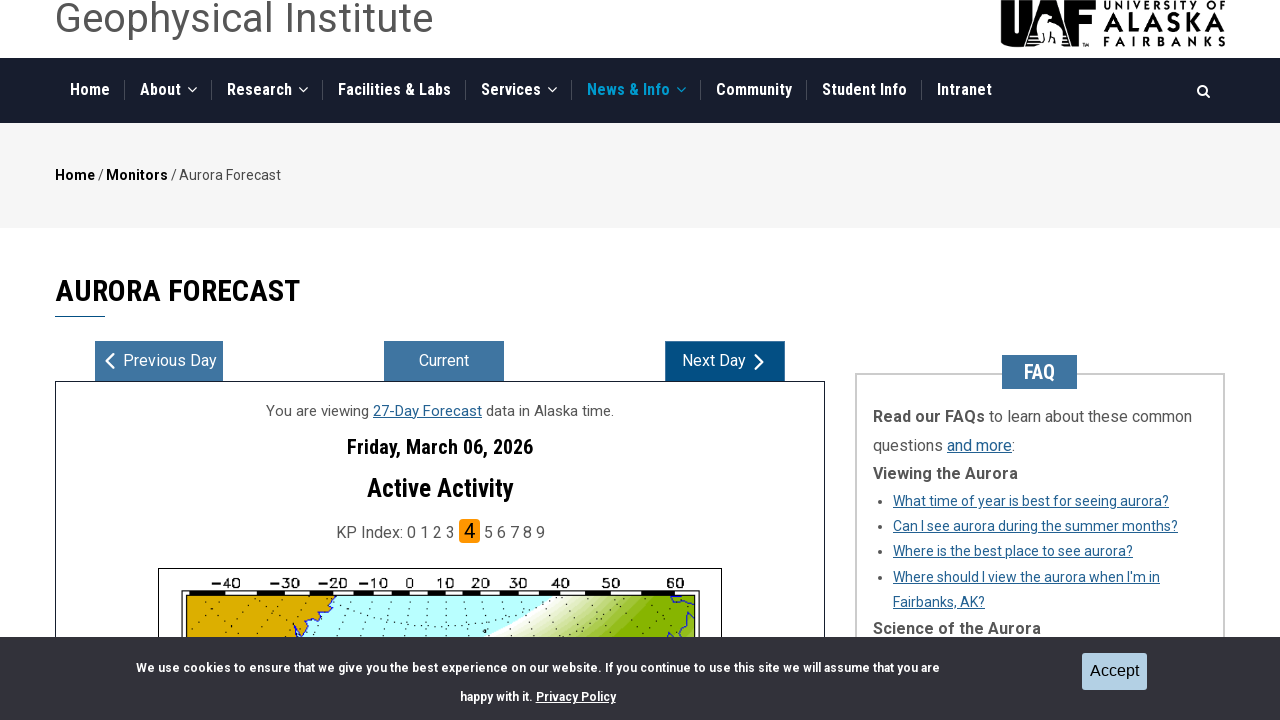

Clicked right navigation button to advance forecast (iteration 6/7) at (725, 361) on #right-nav
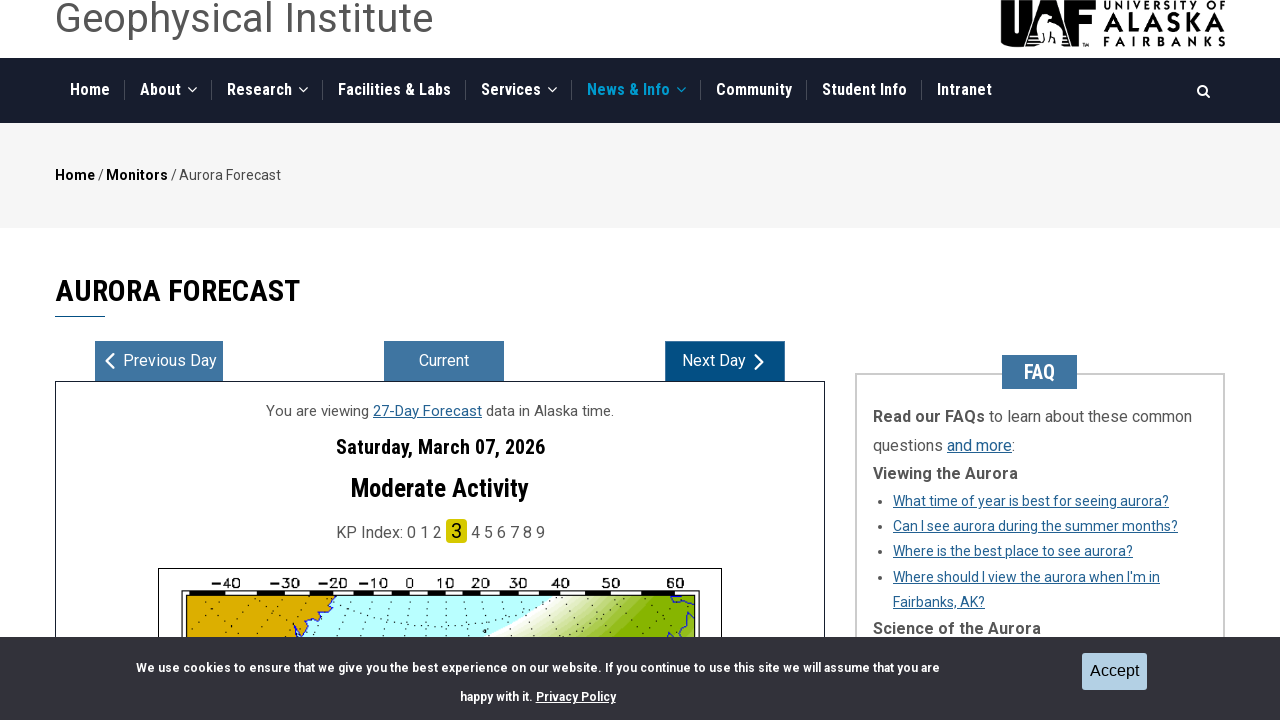

Confirmed forecast date updated (iteration 6/7)
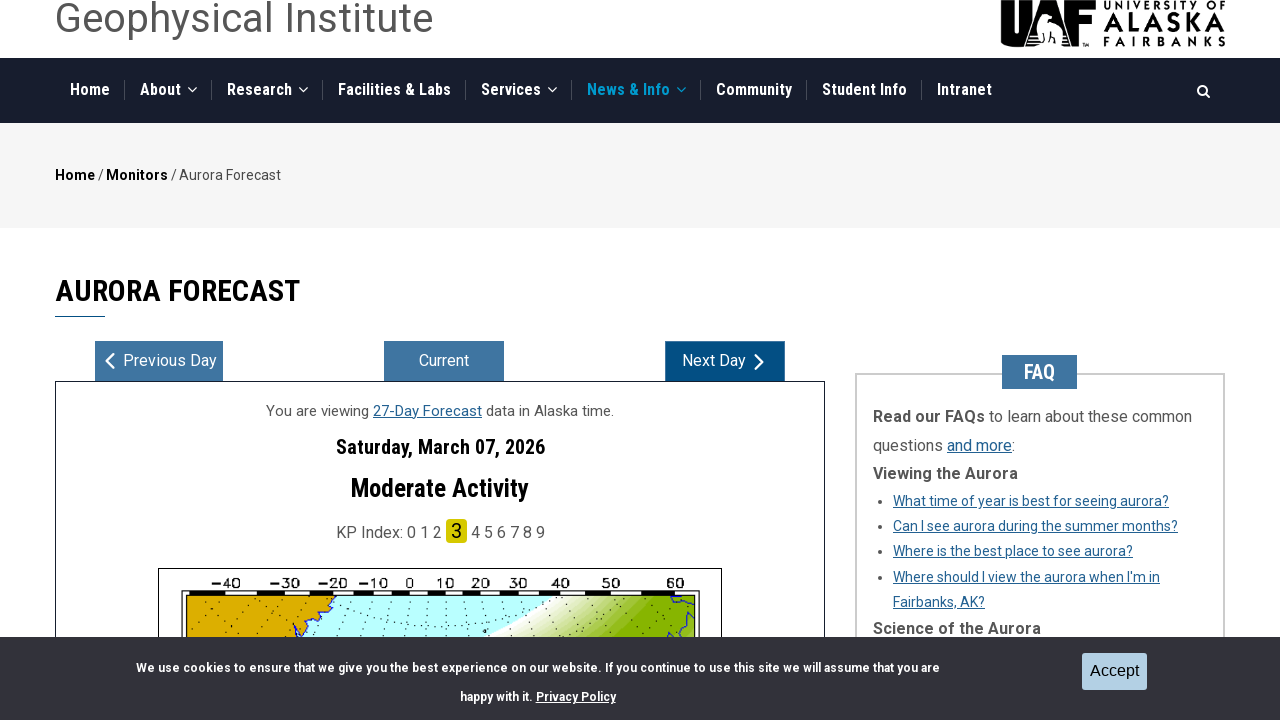

Captured current forecast date before navigation (iteration 7/7)
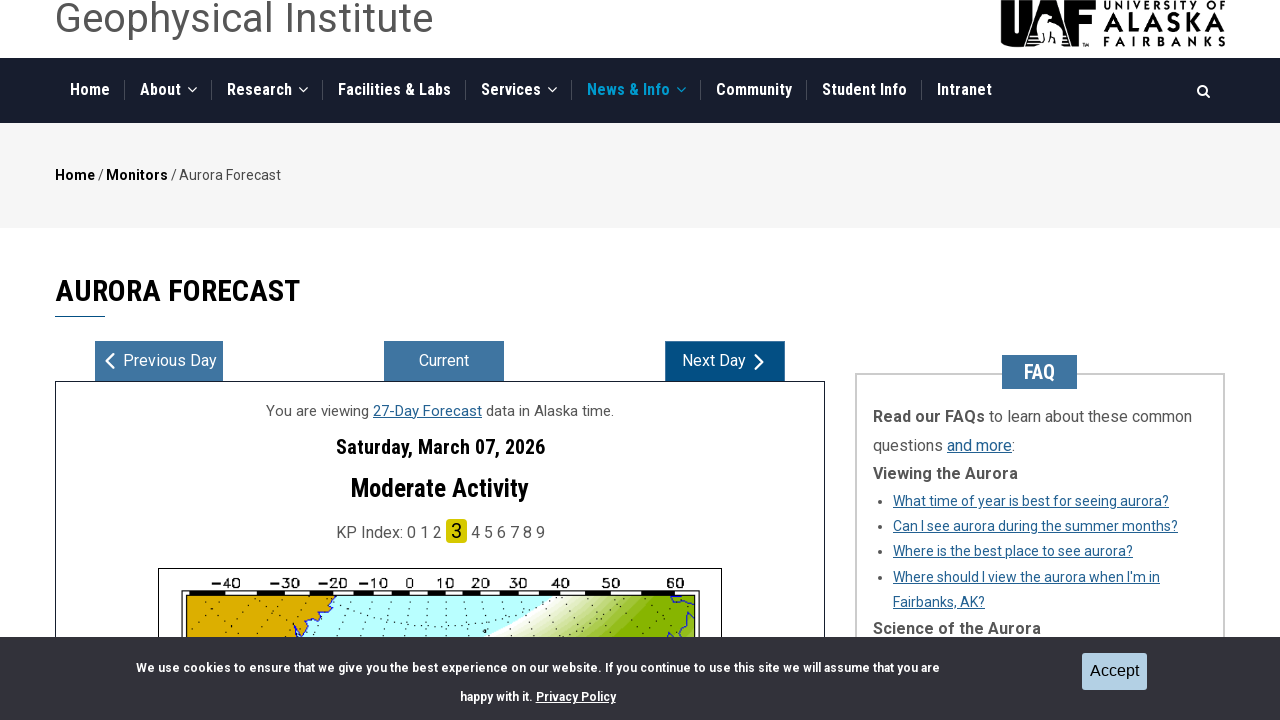

Clicked right navigation button to advance forecast (iteration 7/7) at (725, 361) on #right-nav
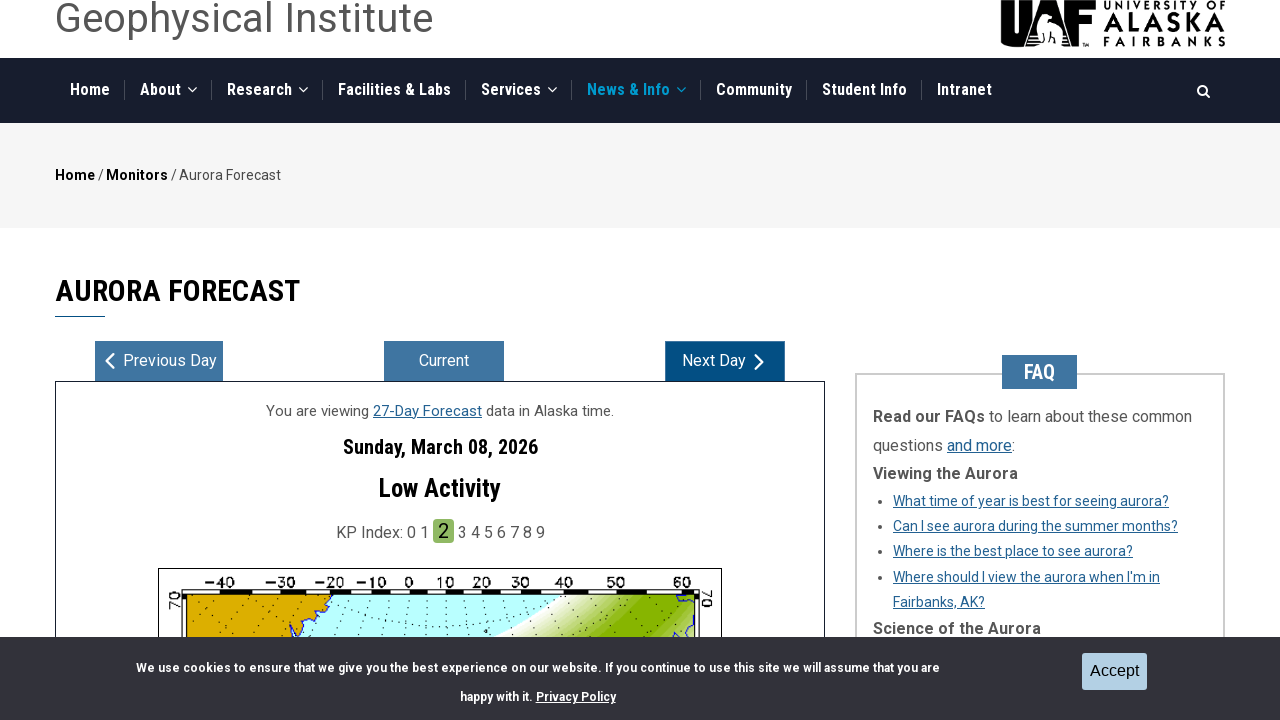

Confirmed forecast date updated (iteration 7/7)
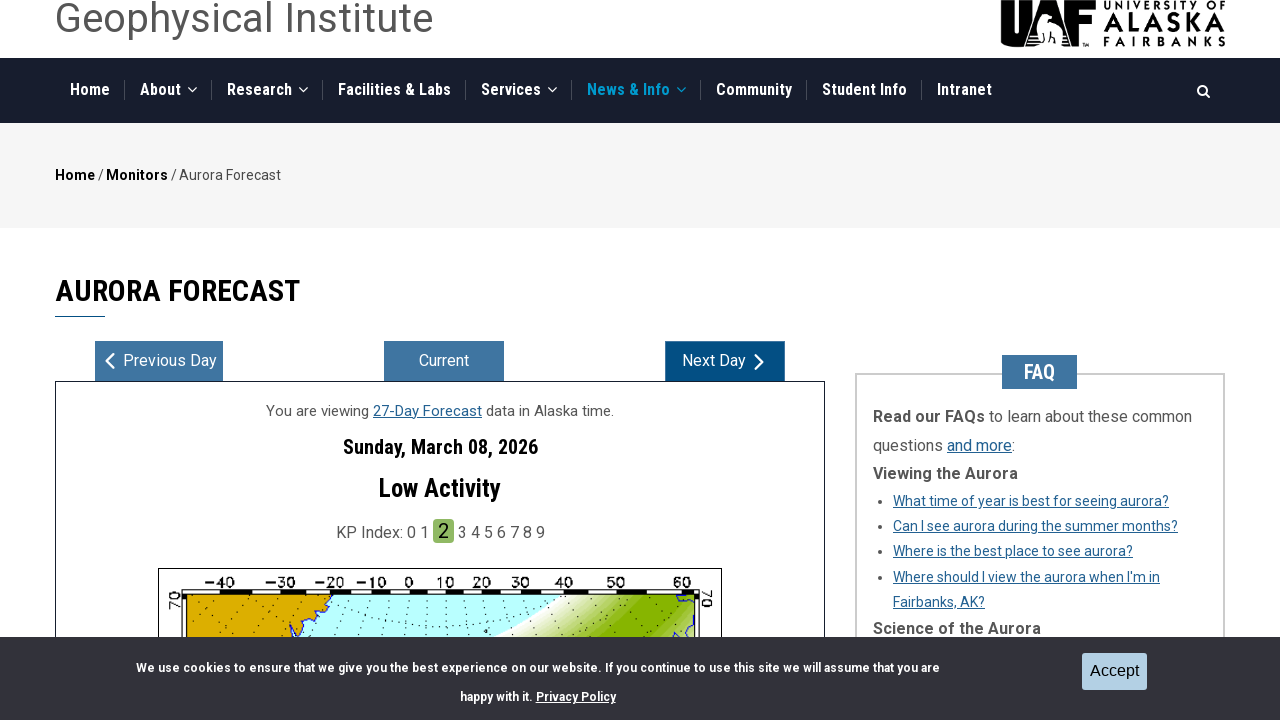

Confirmed KP index value element is visible on the Aurora Forecast portal
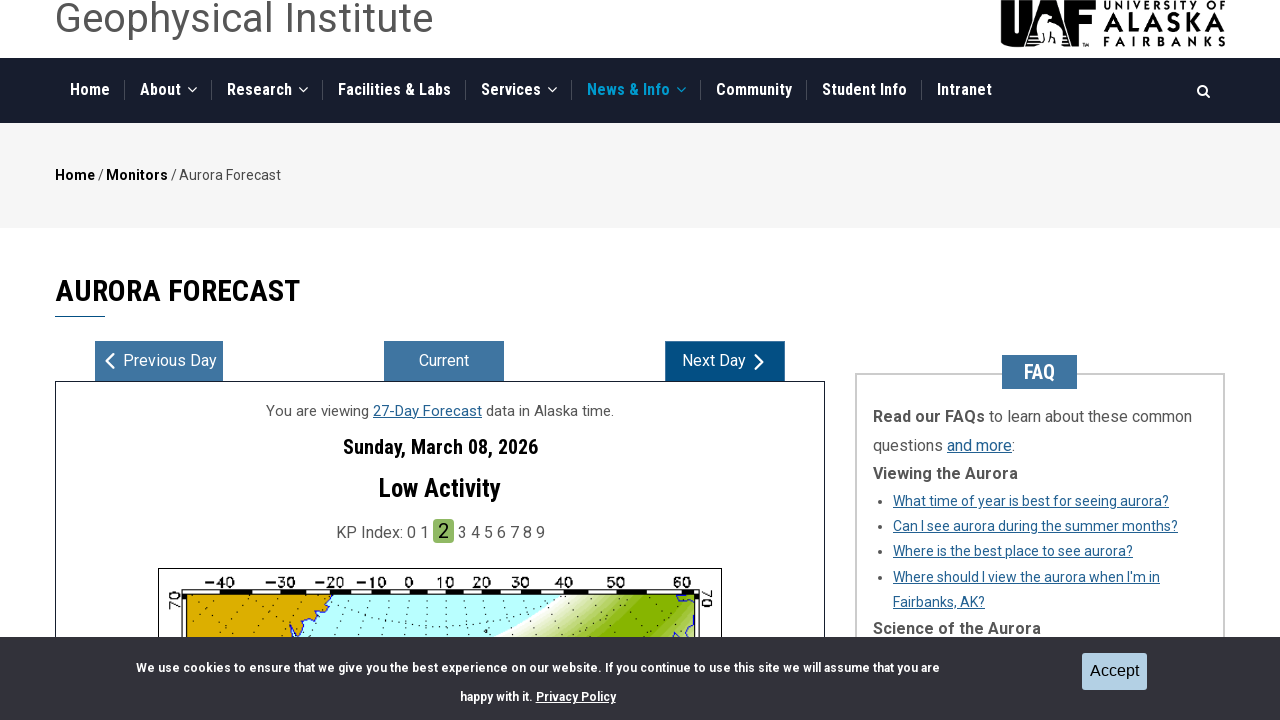

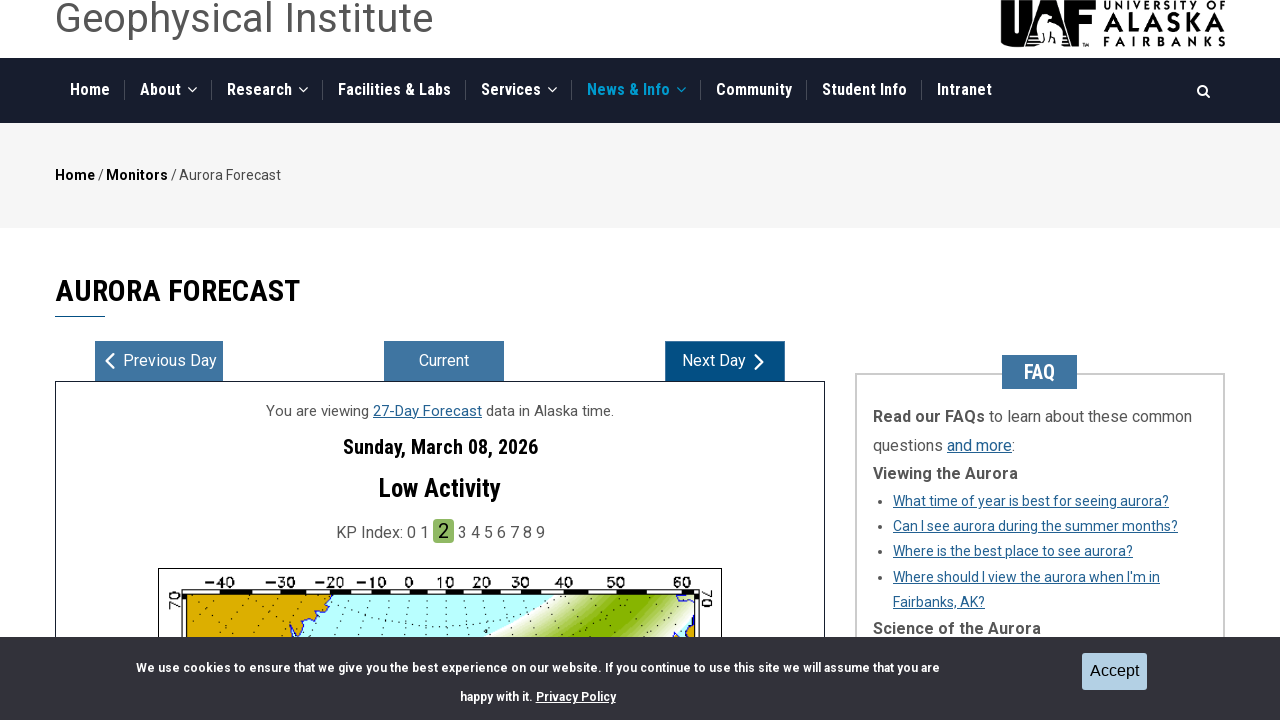